Tests unmarking todo items as complete by unchecking their toggle checkboxes.

Starting URL: https://demo.playwright.dev/todomvc

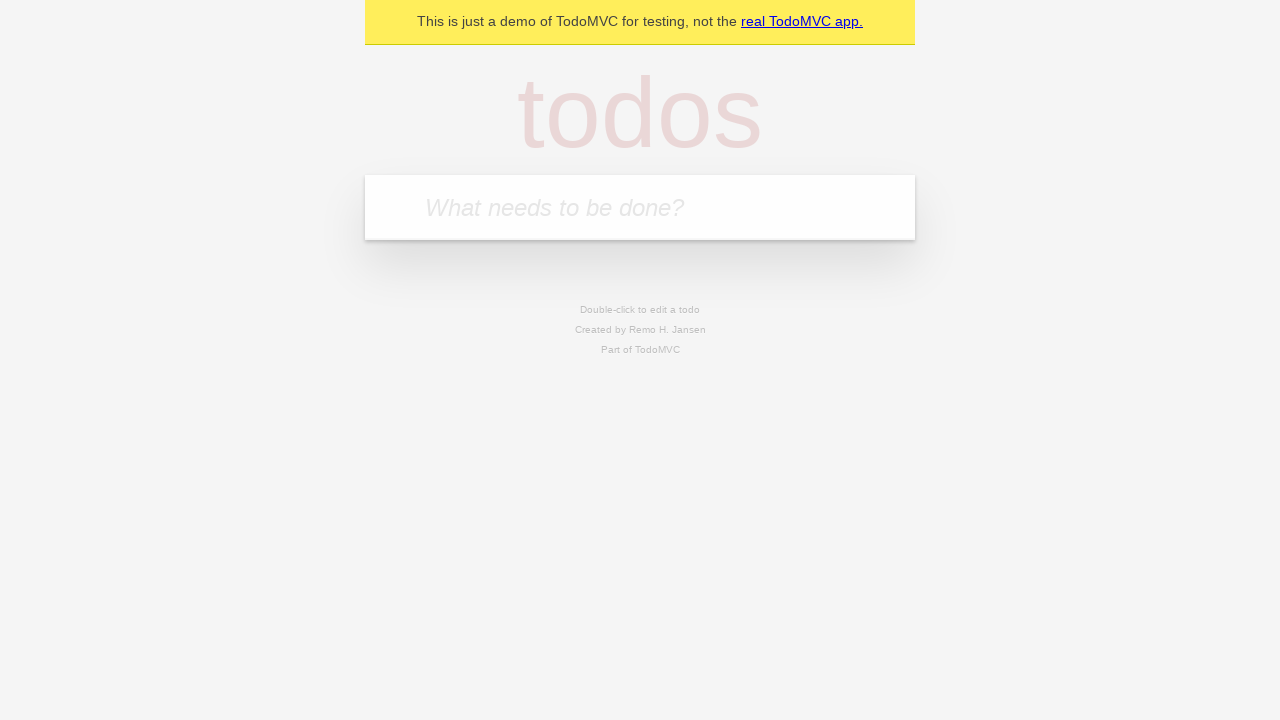

Filled new todo input with 'buy some cheese' on .new-todo
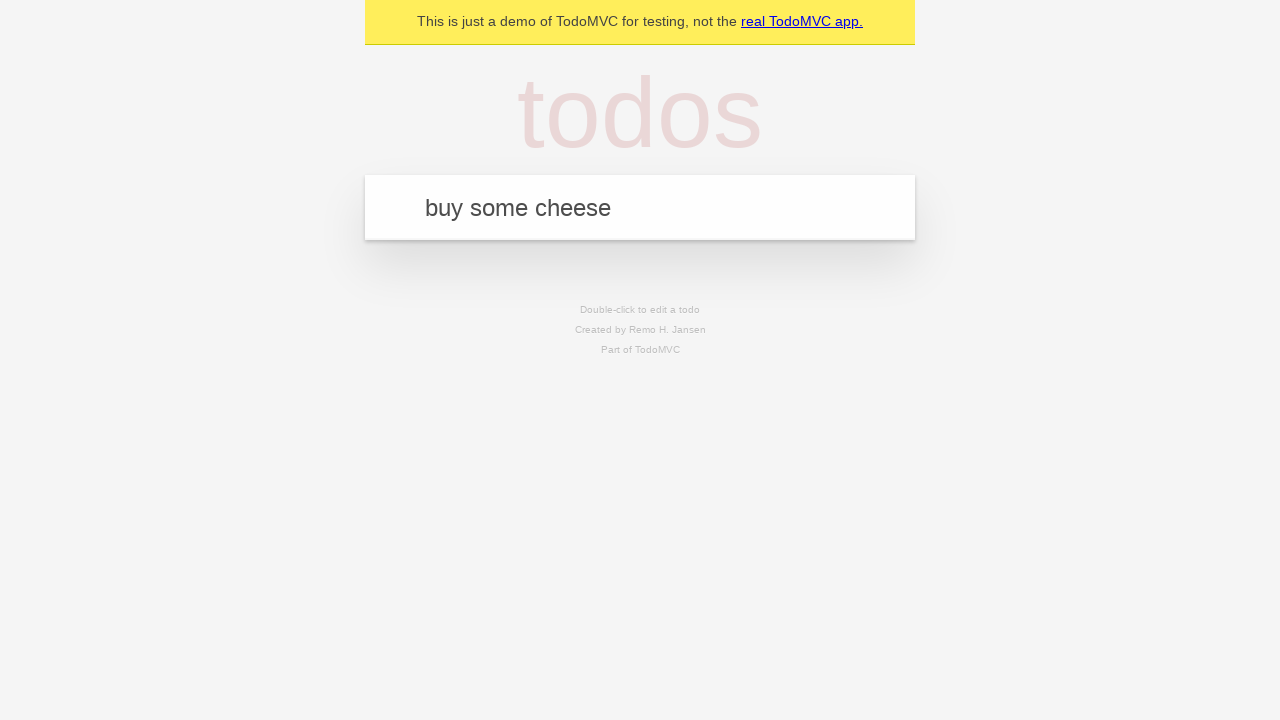

Pressed Enter to create first todo item on .new-todo
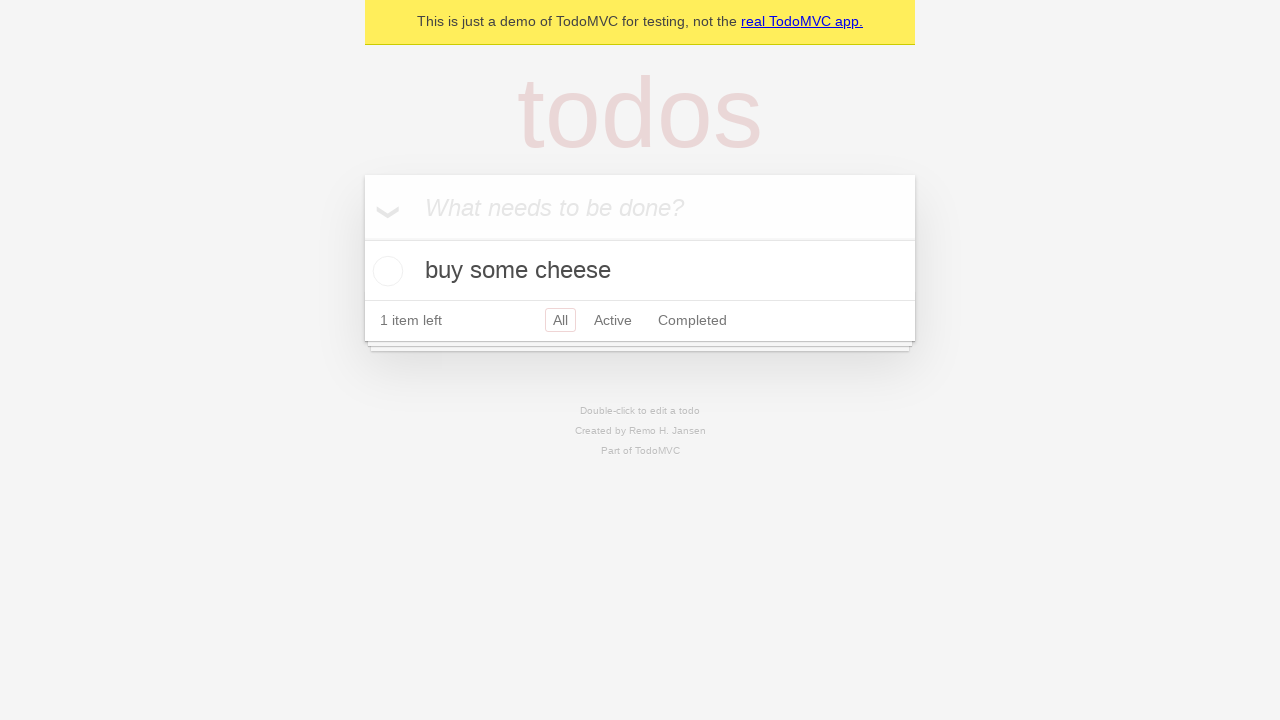

Filled new todo input with 'feed the cat' on .new-todo
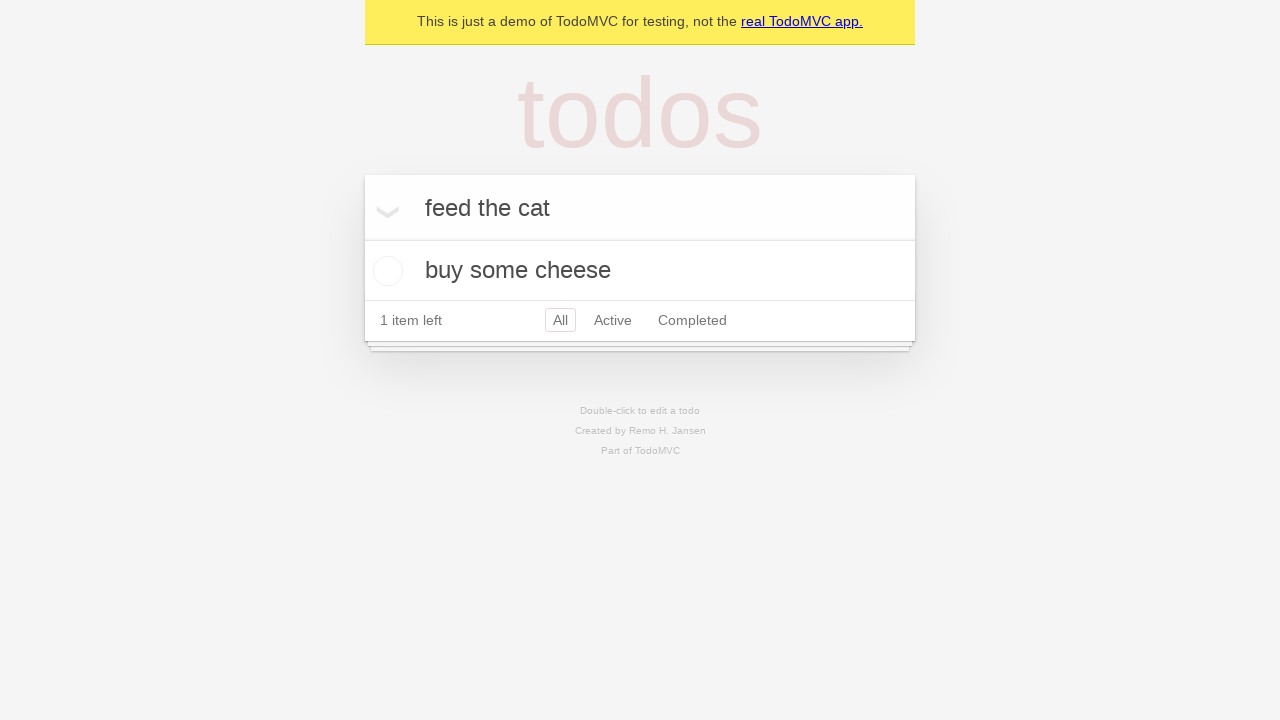

Pressed Enter to create second todo item on .new-todo
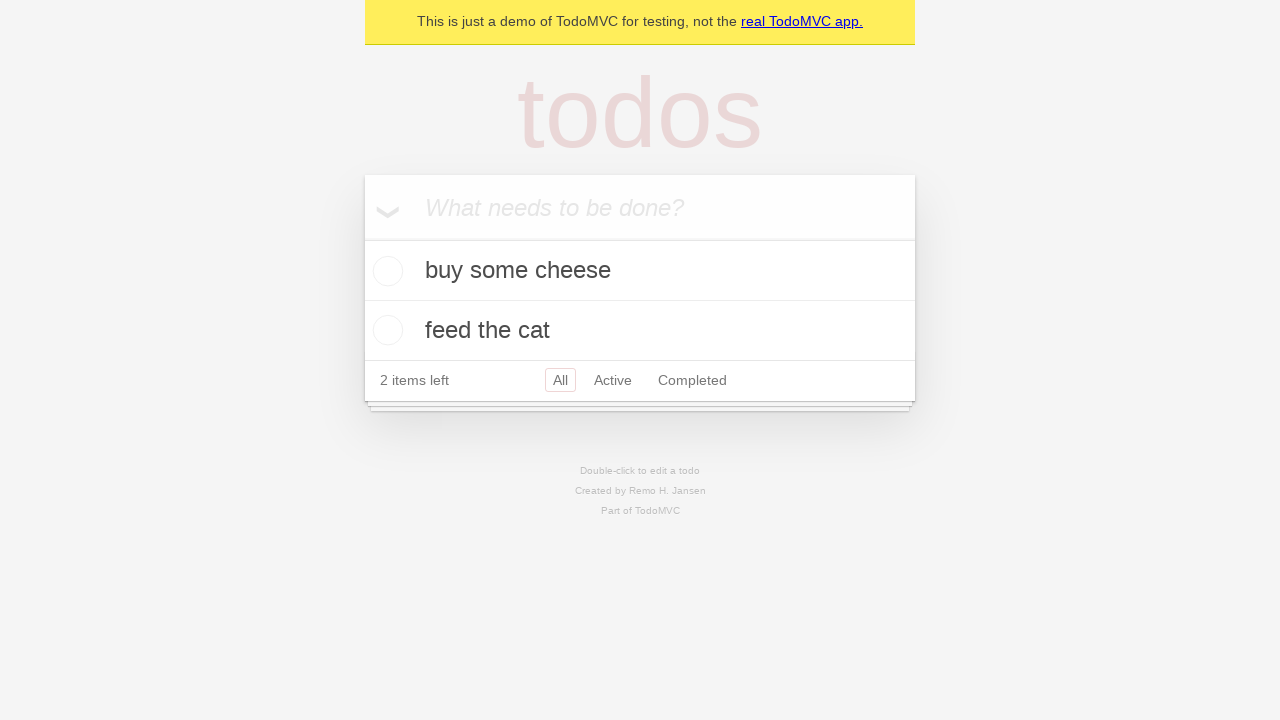

Checked toggle checkbox for first todo item to mark it complete at (385, 271) on .todo-list li >> nth=0 >> .toggle
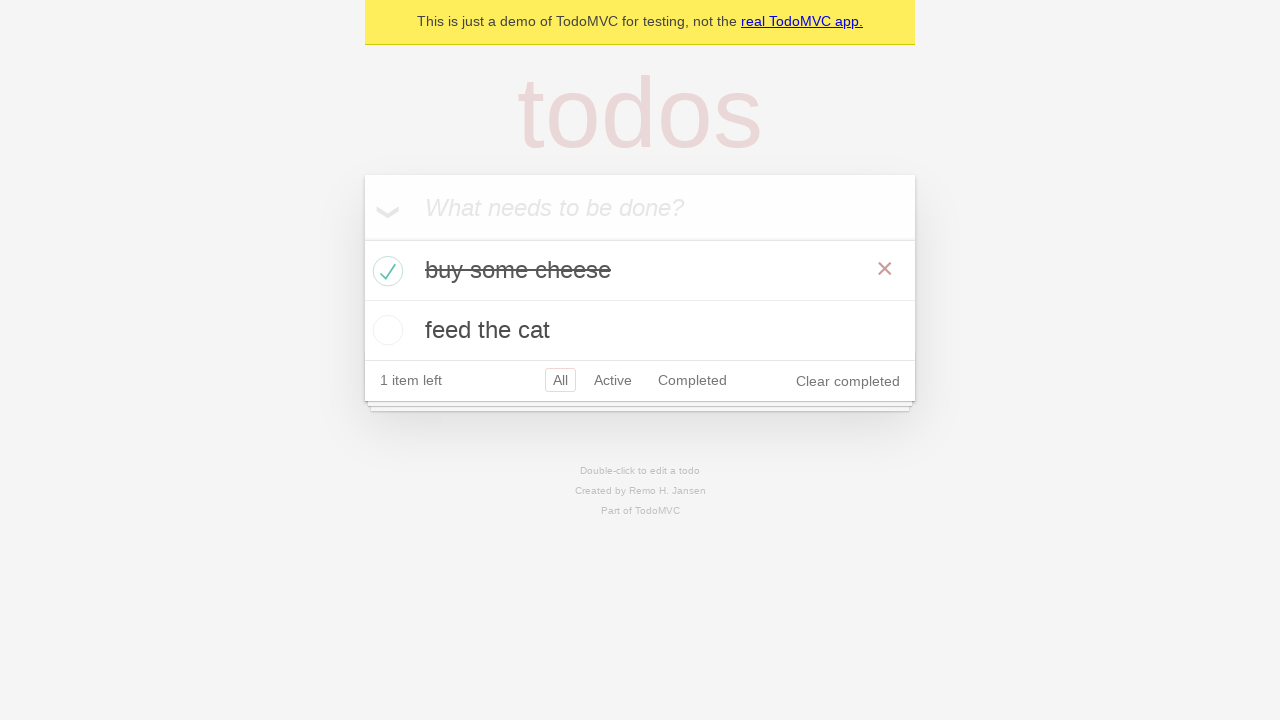

Unchecked toggle checkbox for first todo item to unmark it as complete at (385, 271) on .todo-list li >> nth=0 >> .toggle
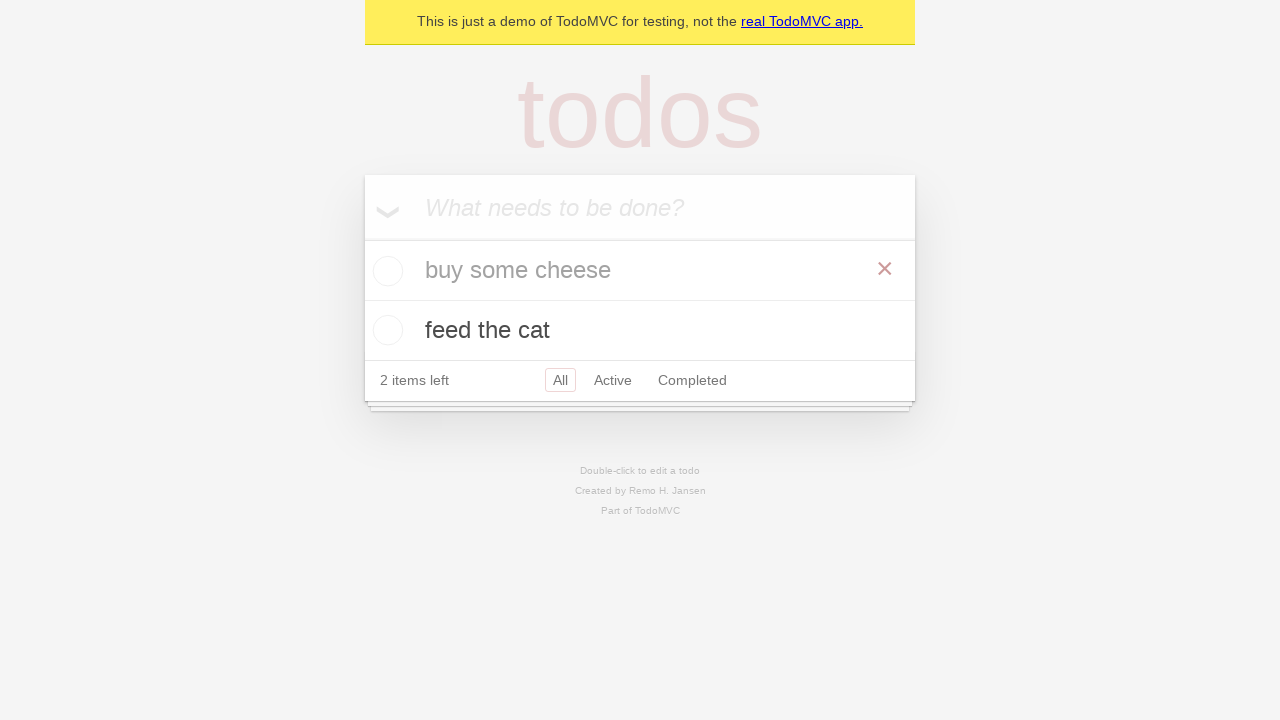

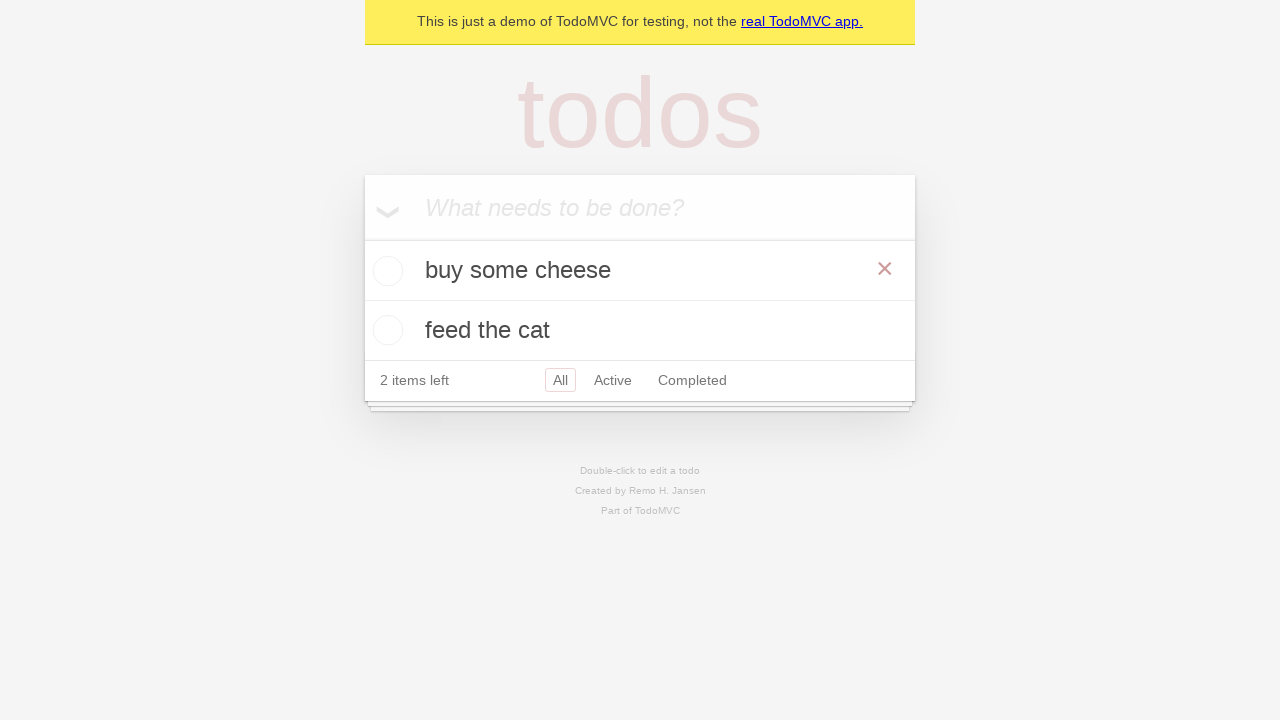